Tests drag and drop functionality on the jQuery UI droppable demo page by dragging an element and dropping it onto a target droppable area within an iframe

Starting URL: https://jqueryui.com/droppable/

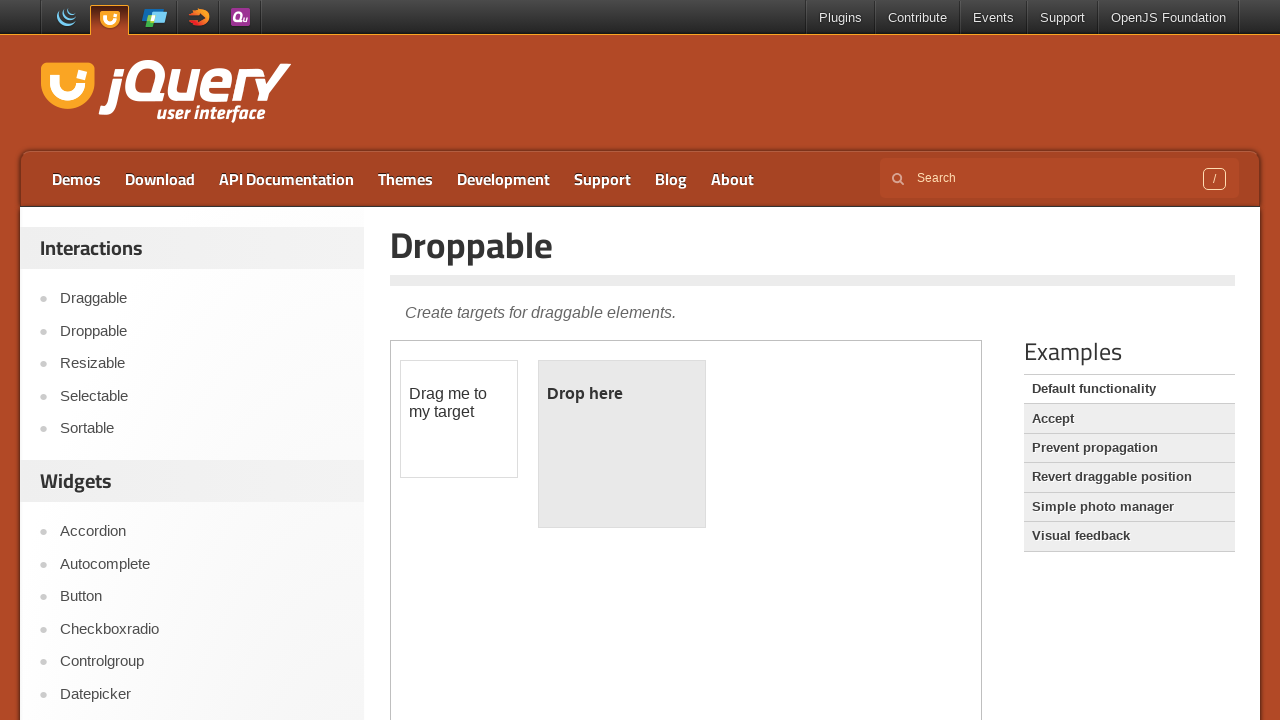

Located the iframe containing drag and drop elements
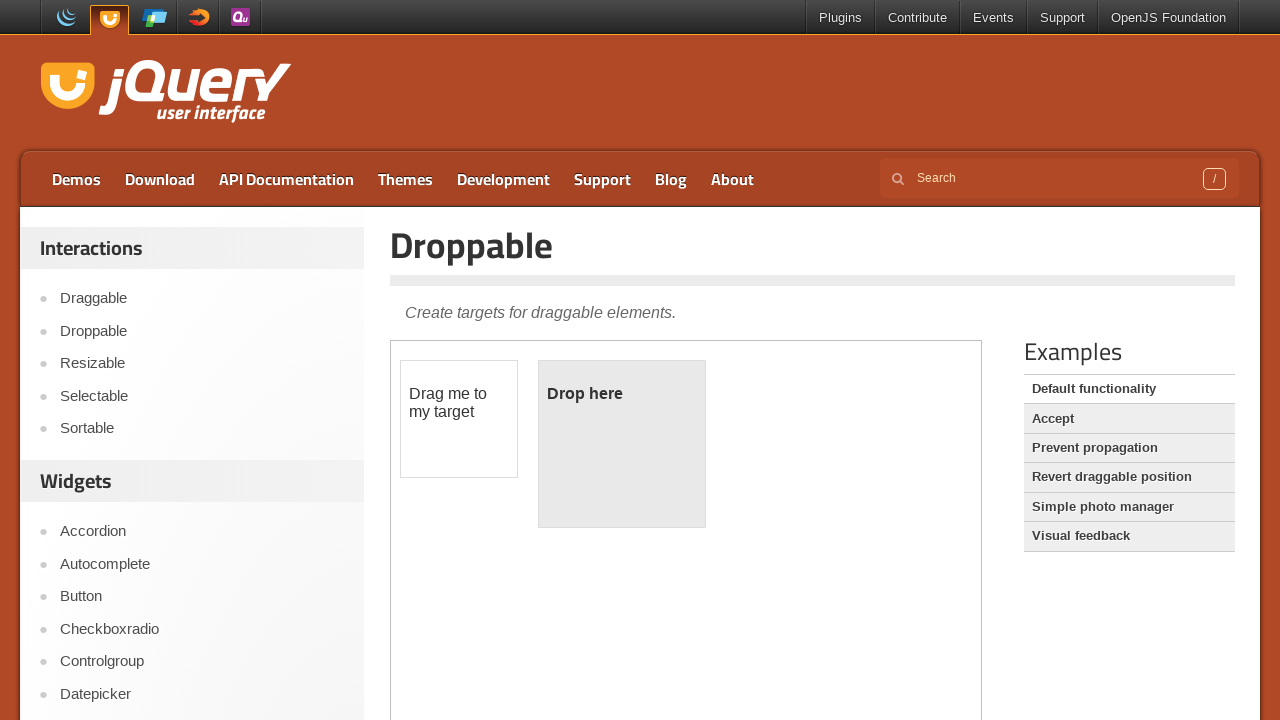

Located the draggable element within the iframe
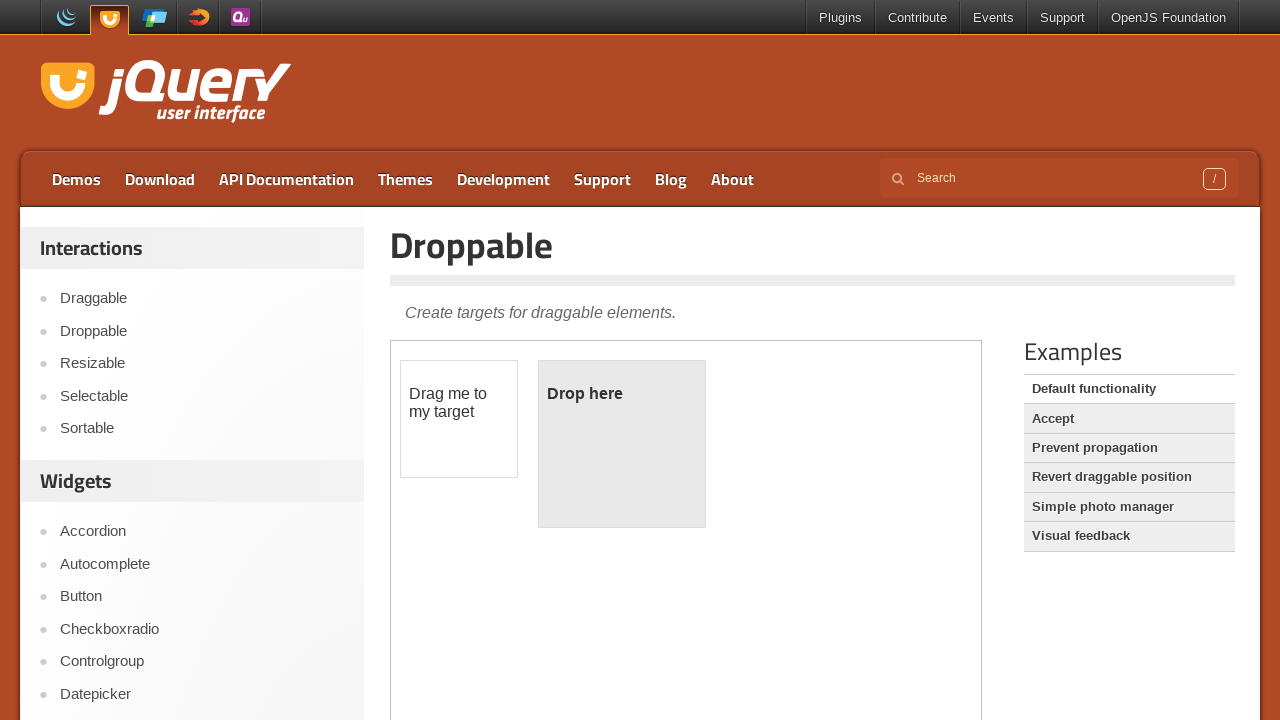

Located the droppable target area within the iframe
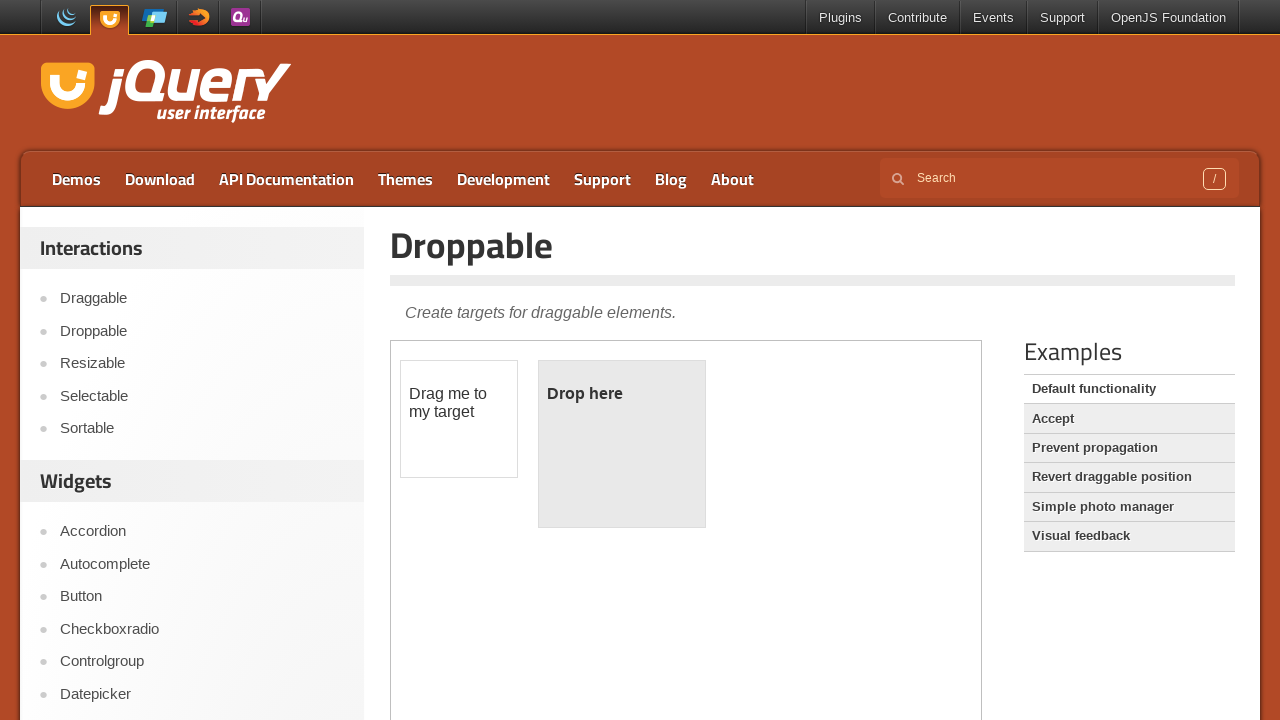

Dragged the draggable element onto the droppable target area at (622, 444)
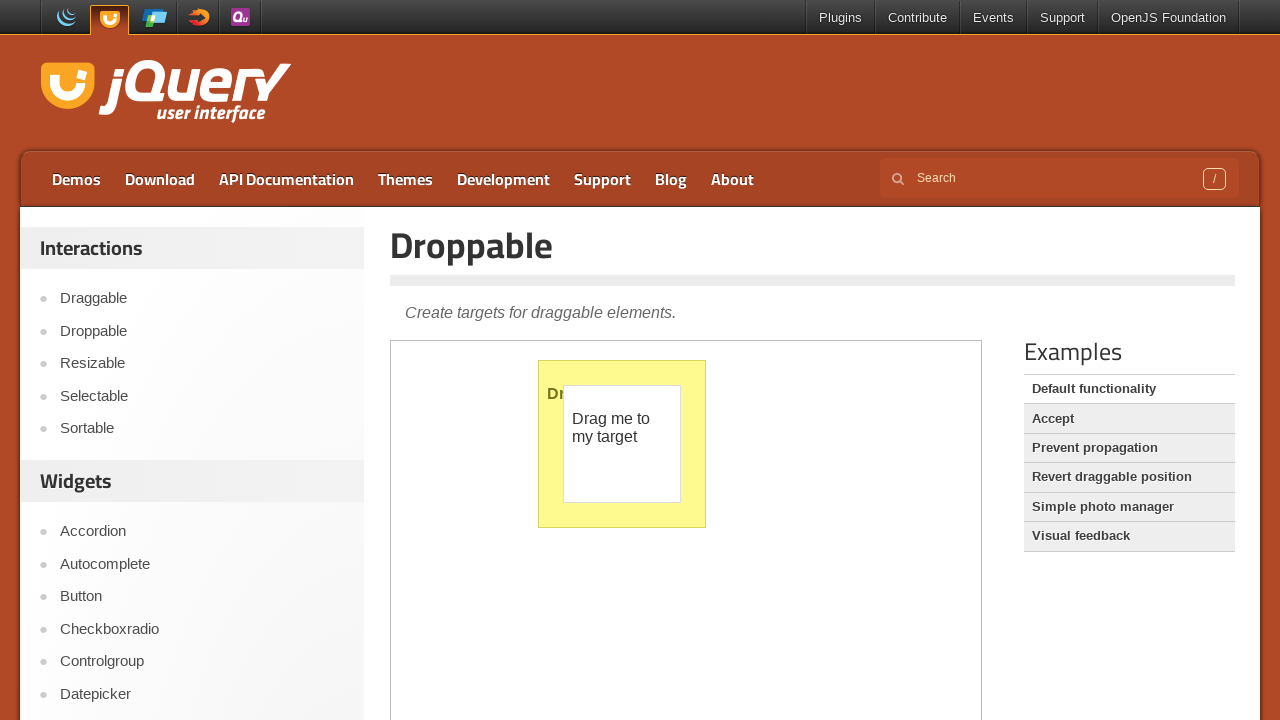

Waited 1 second for drag and drop animation to complete
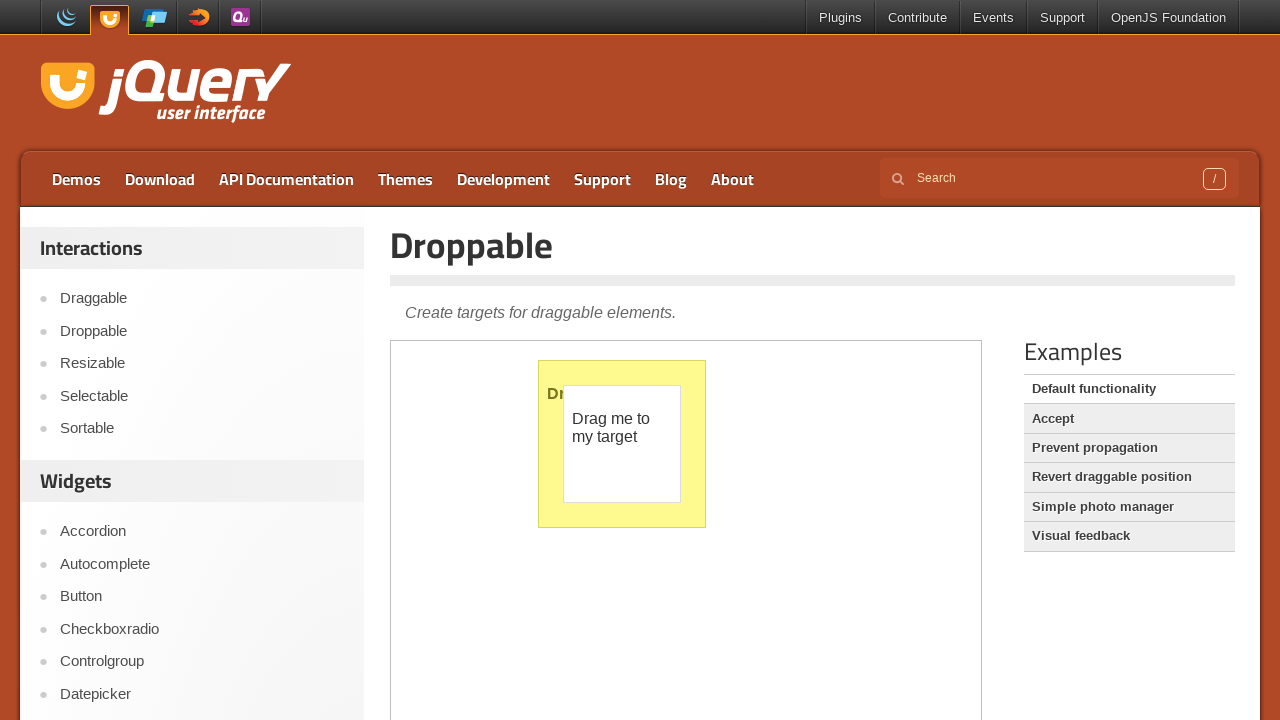

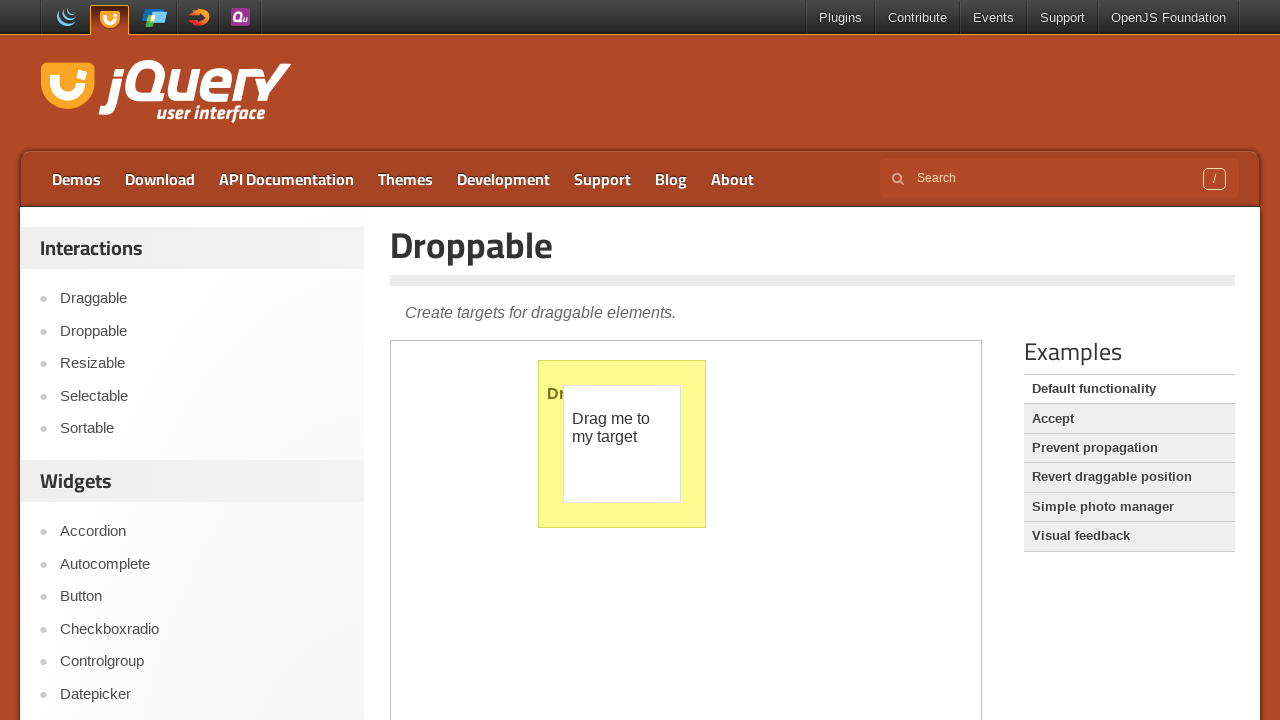